Tests marking all todo items as completed using the toggle all checkbox

Starting URL: https://demo.playwright.dev/todomvc

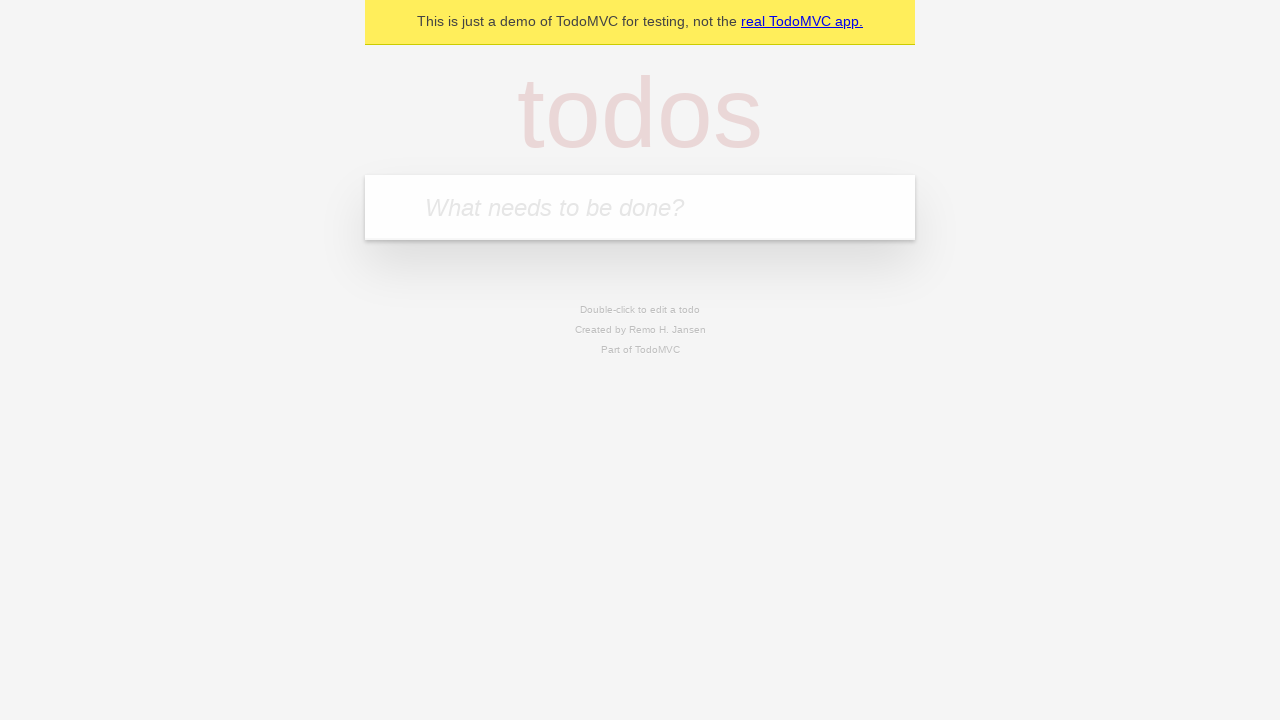

Filled todo input with 'buy some cheese' on internal:attr=[placeholder="What needs to be done?"i]
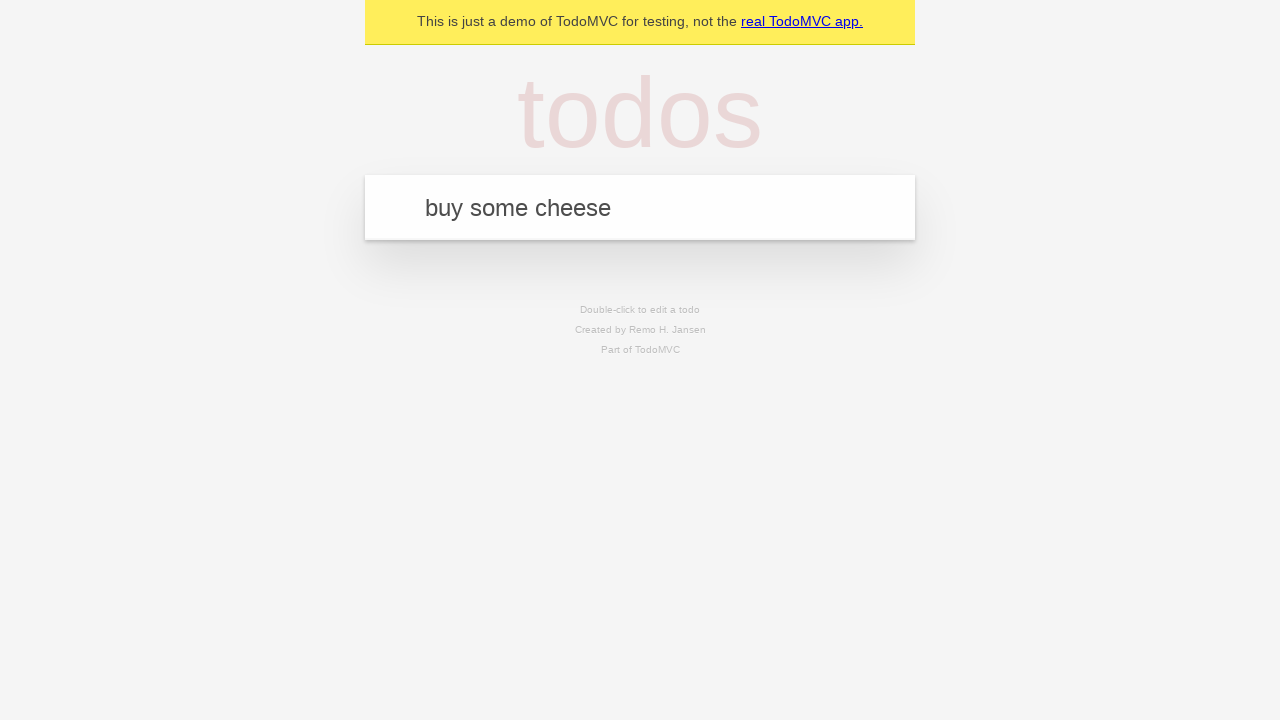

Pressed Enter to create todo 'buy some cheese' on internal:attr=[placeholder="What needs to be done?"i]
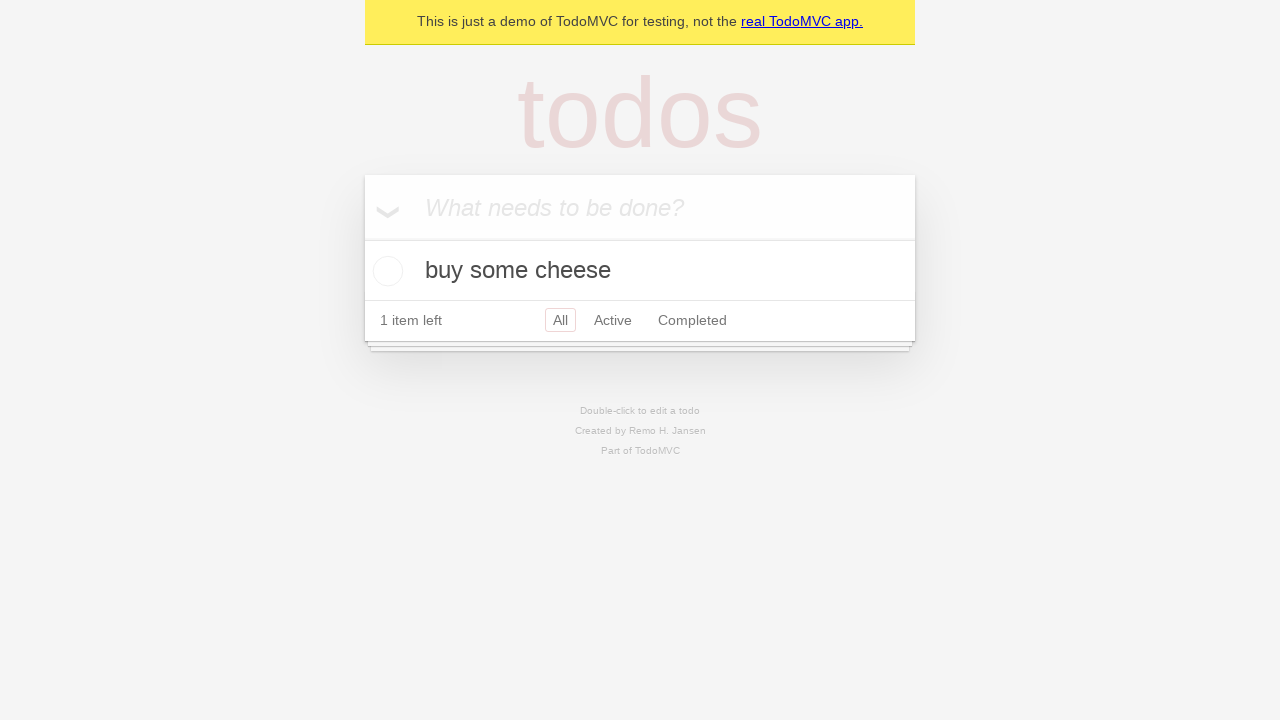

Filled todo input with 'feed the cat' on internal:attr=[placeholder="What needs to be done?"i]
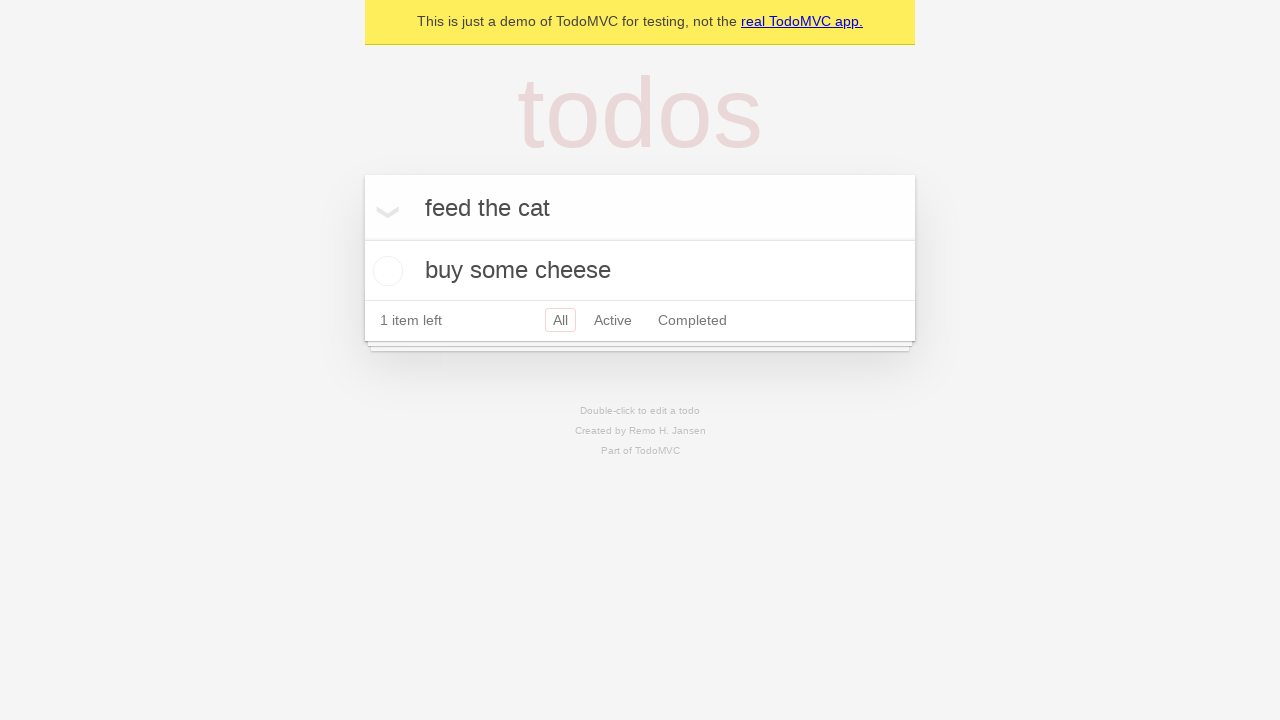

Pressed Enter to create todo 'feed the cat' on internal:attr=[placeholder="What needs to be done?"i]
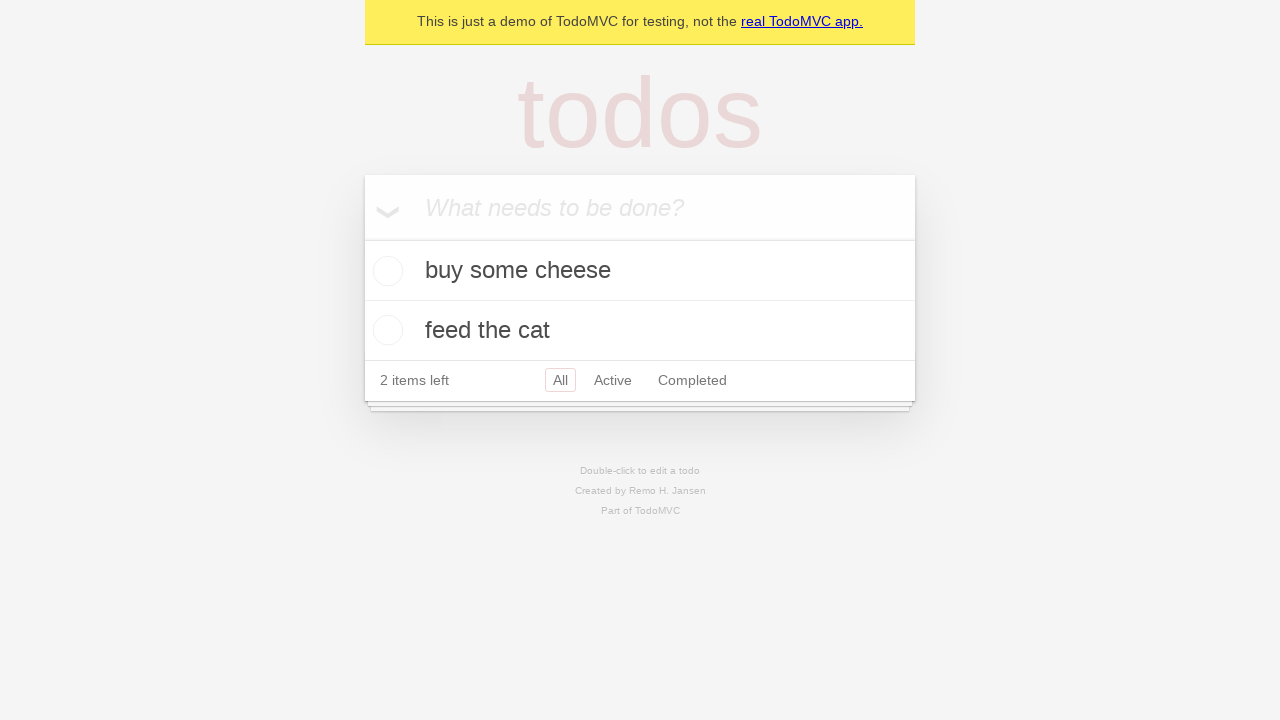

Filled todo input with 'book a doctors appointment' on internal:attr=[placeholder="What needs to be done?"i]
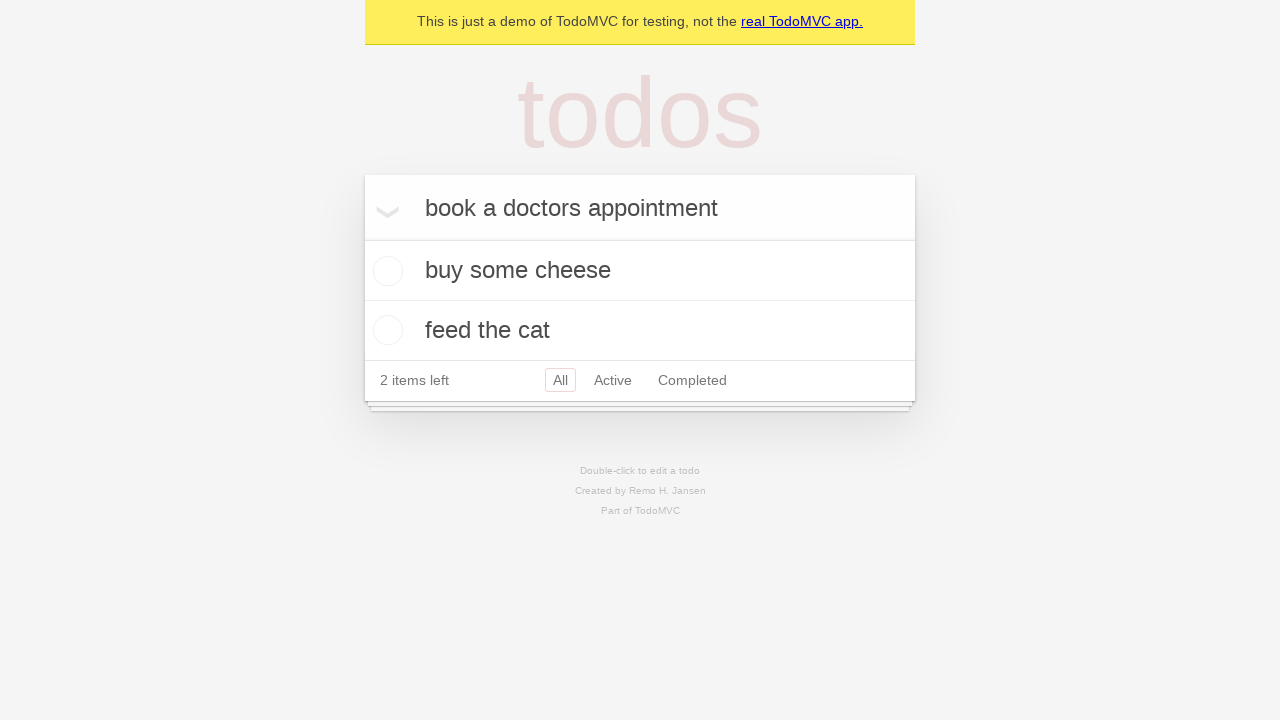

Pressed Enter to create todo 'book a doctors appointment' on internal:attr=[placeholder="What needs to be done?"i]
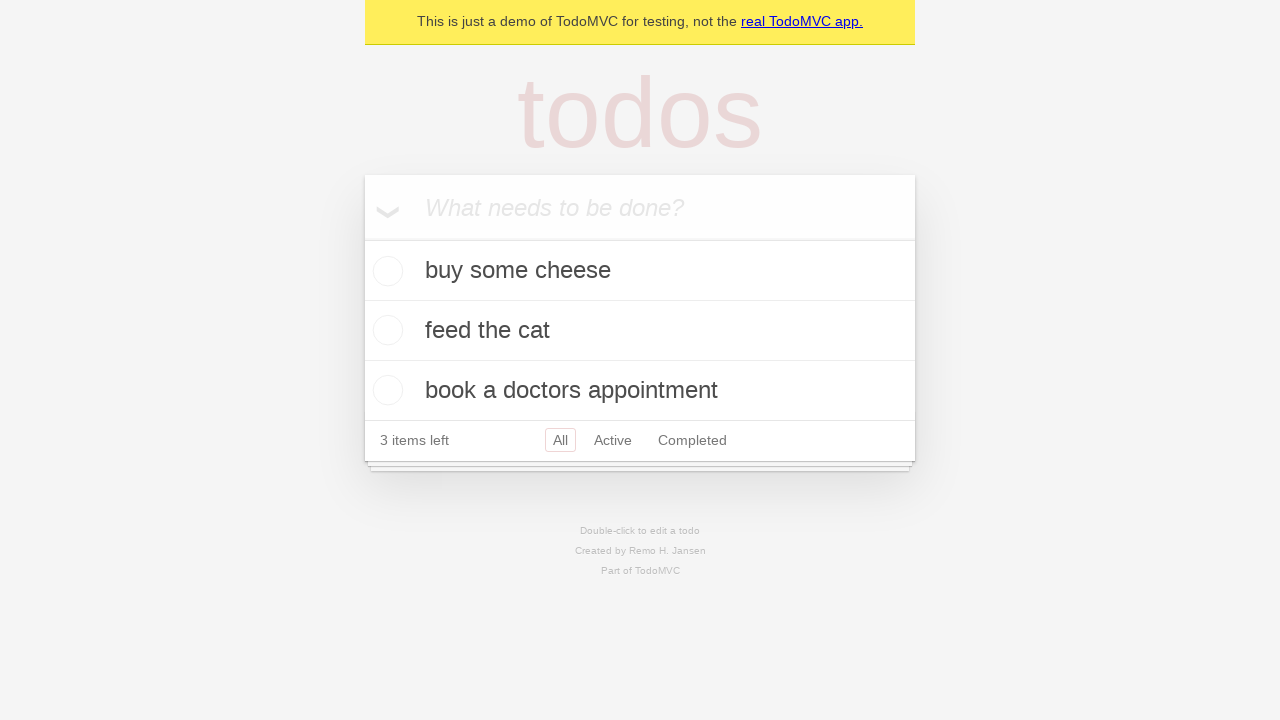

Clicked 'Mark all as complete' checkbox to mark all todos as completed at (362, 238) on internal:label="Mark all as complete"i
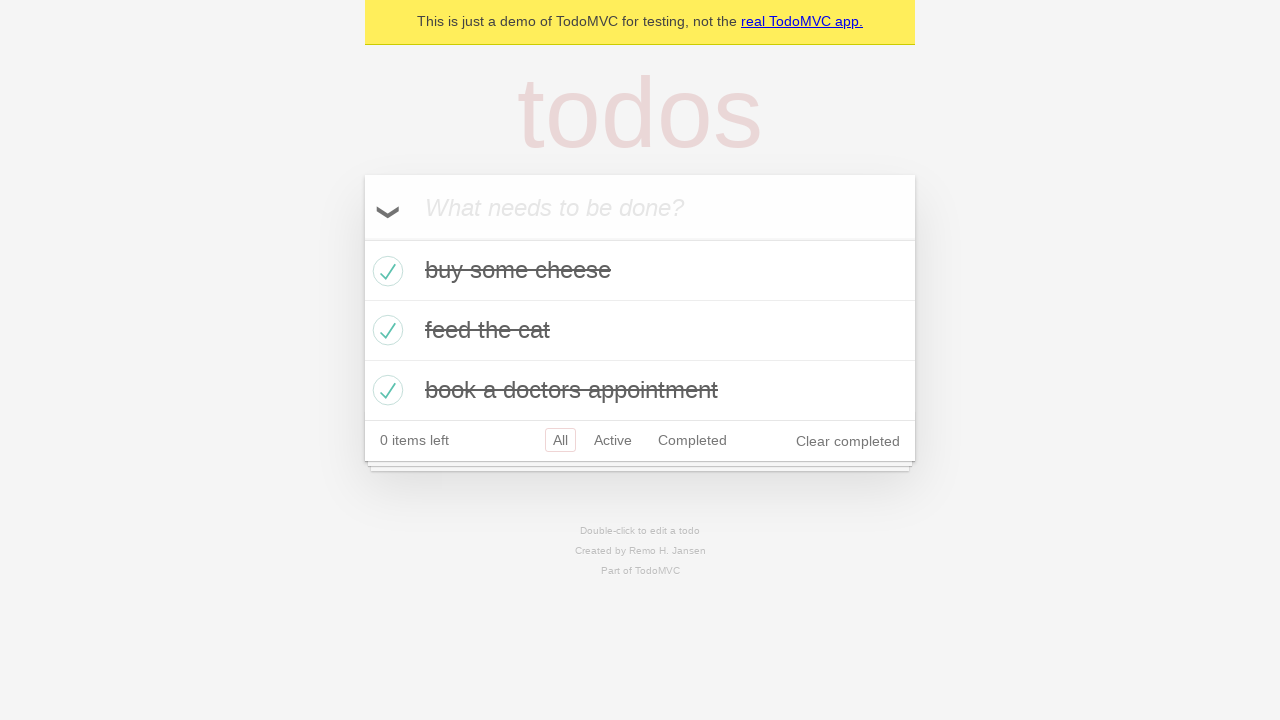

Verified that completed todo items are visible with '.completed' class
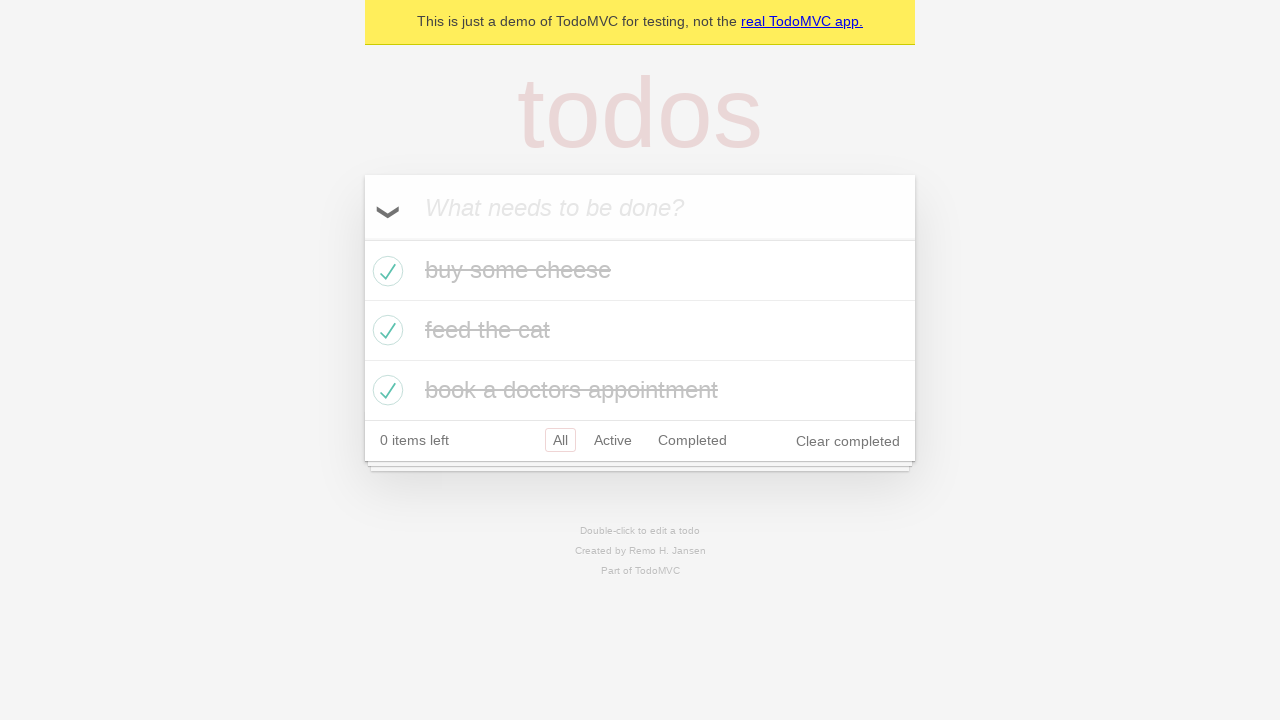

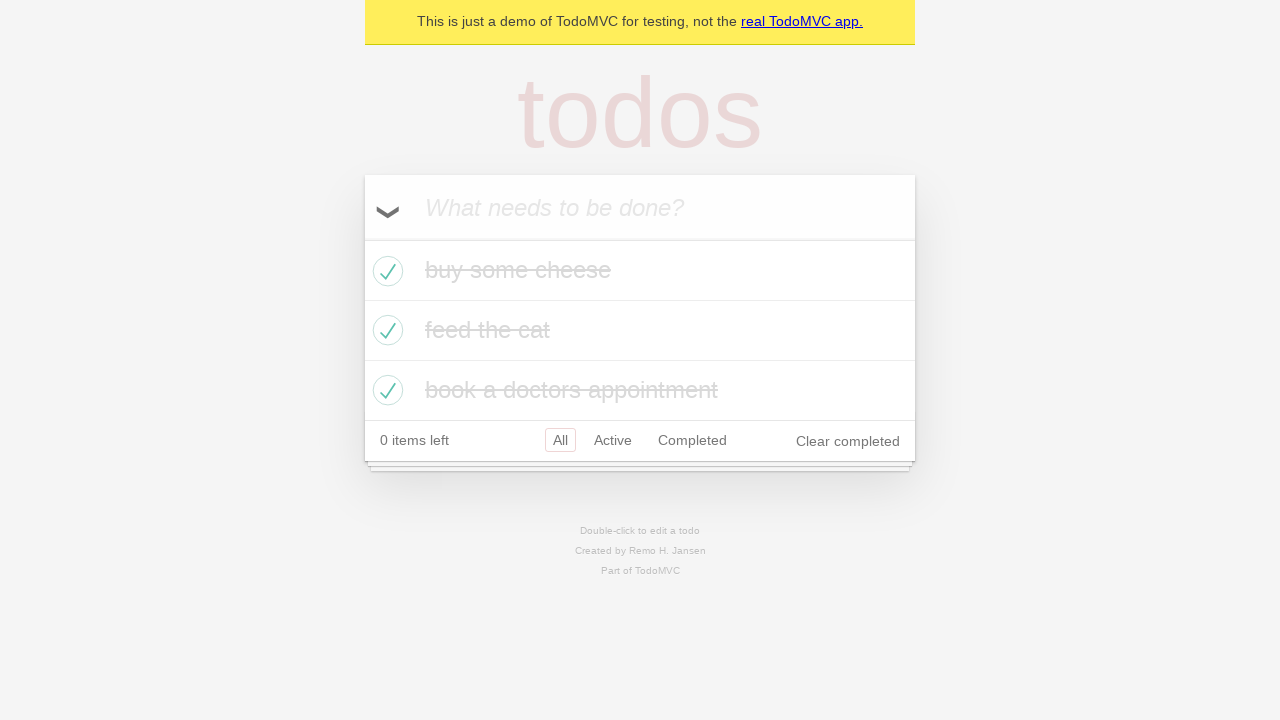